Tests the USDA FoodData Central search functionality by searching for a food item, clicking on a search result, and verifying that nutrition information is displayed

Starting URL: https://fdc.nal.usda.gov/

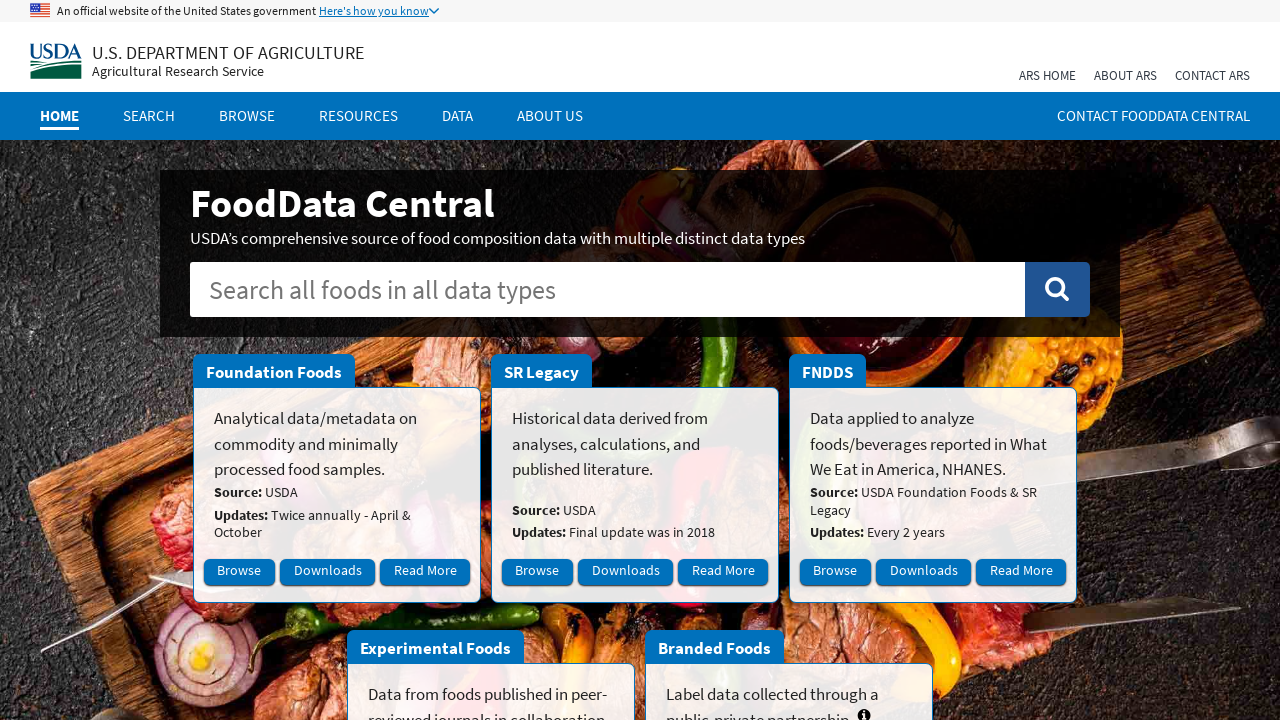

Filled search box with 'Milk' on input[name='query']
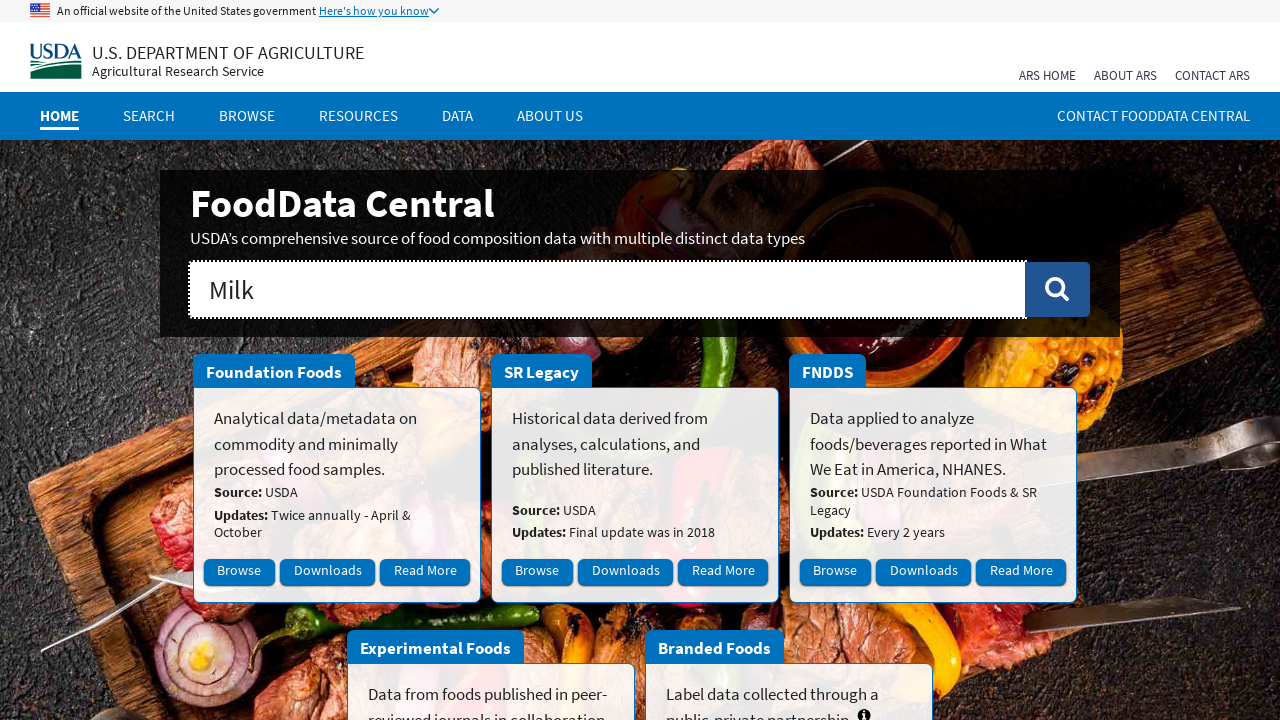

Submitted search by pressing Enter on input[name='query']
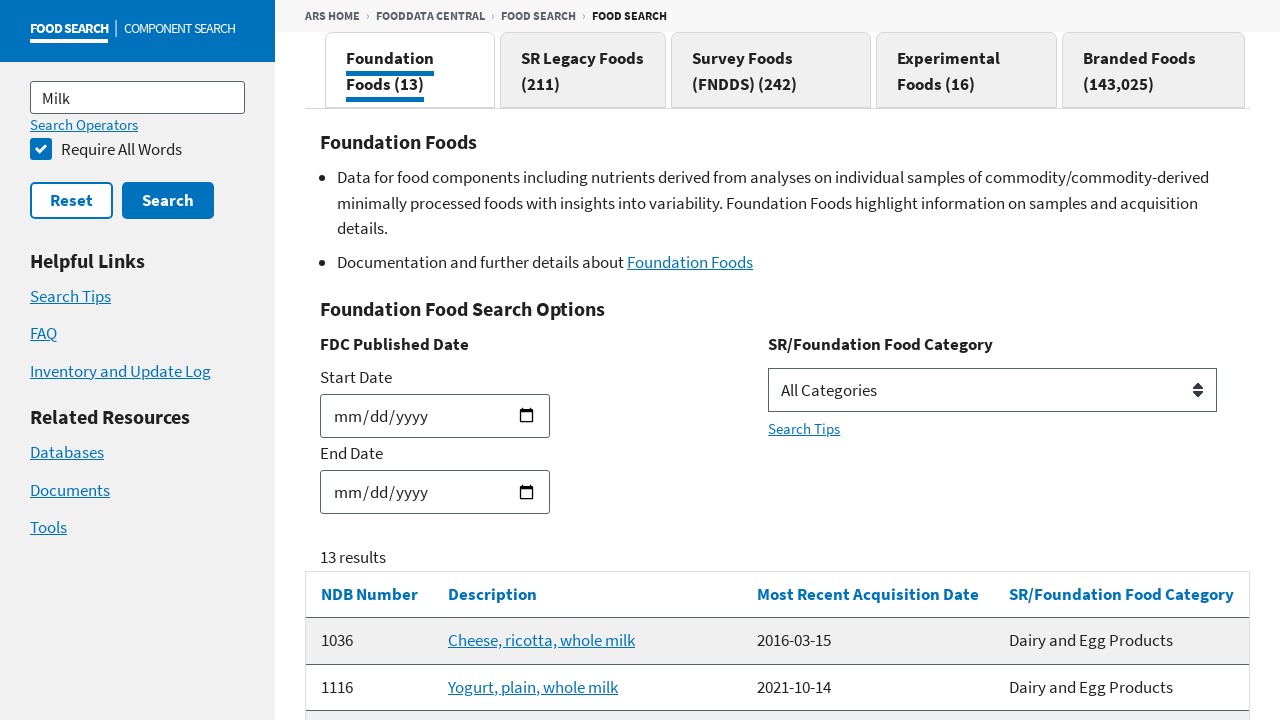

Search results loaded
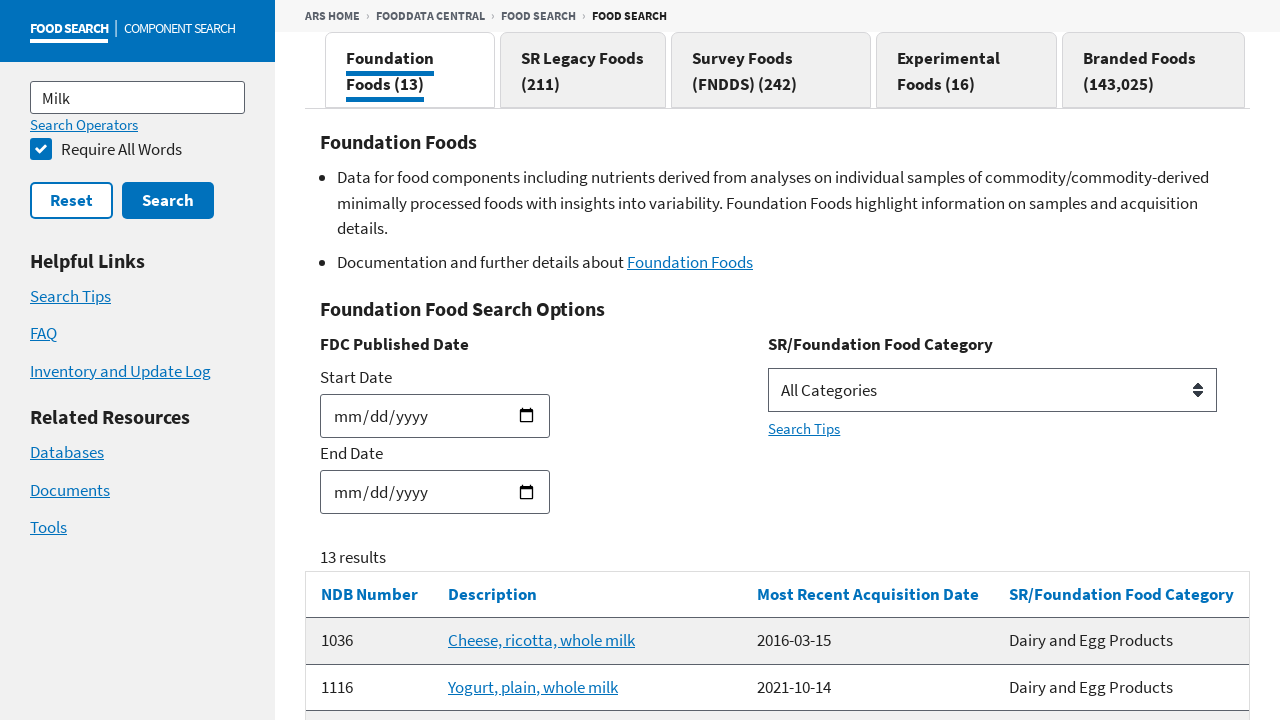

Clicked on first search result at (542, 640) on [name='food-search-result-description']
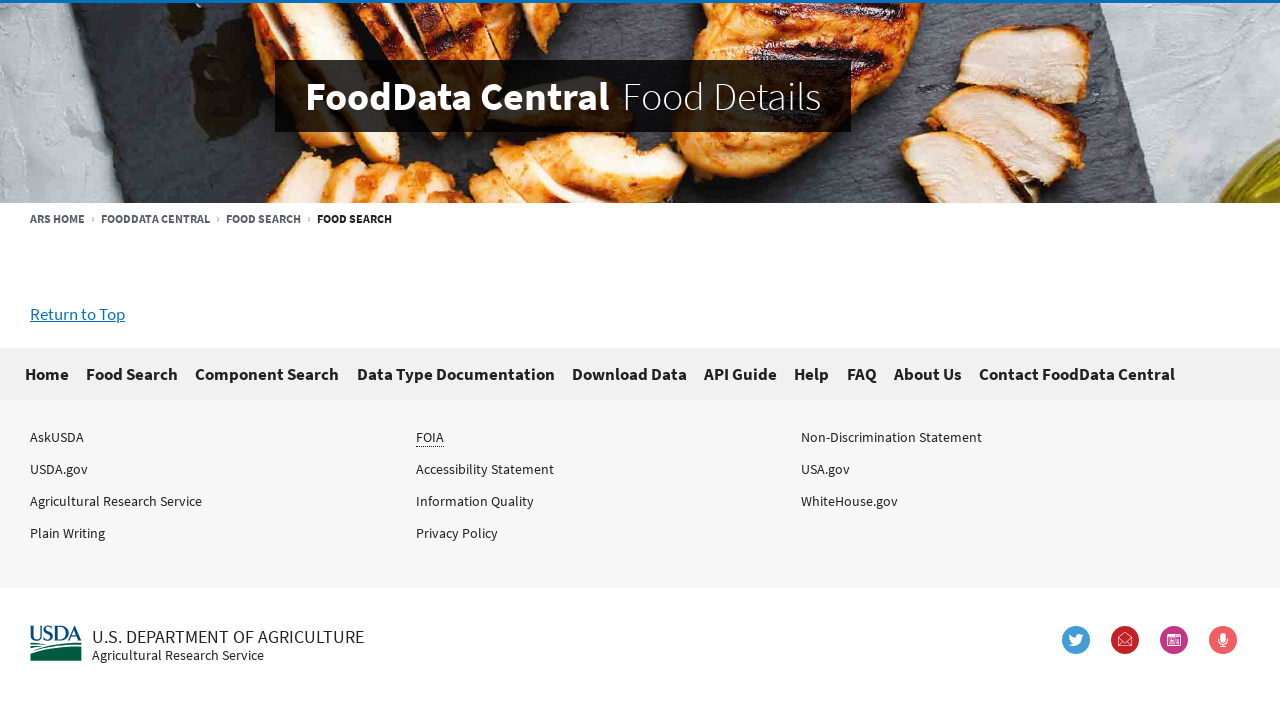

Nutrition information table loaded successfully
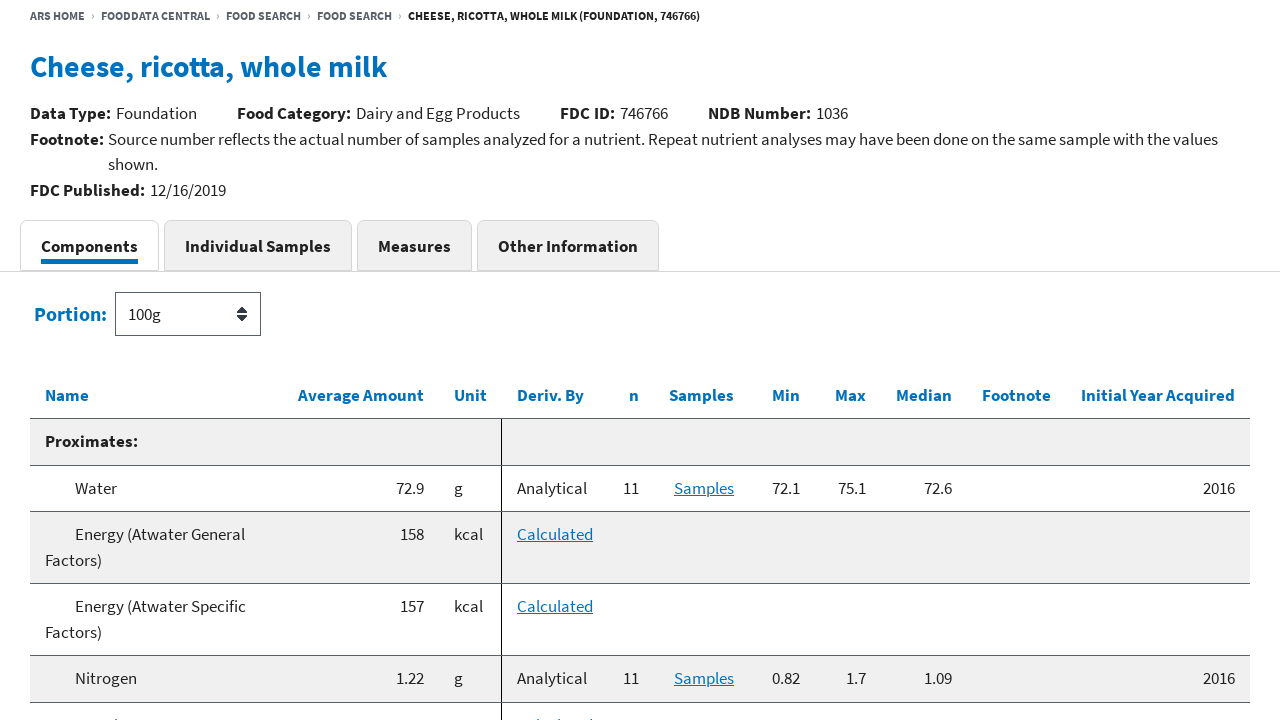

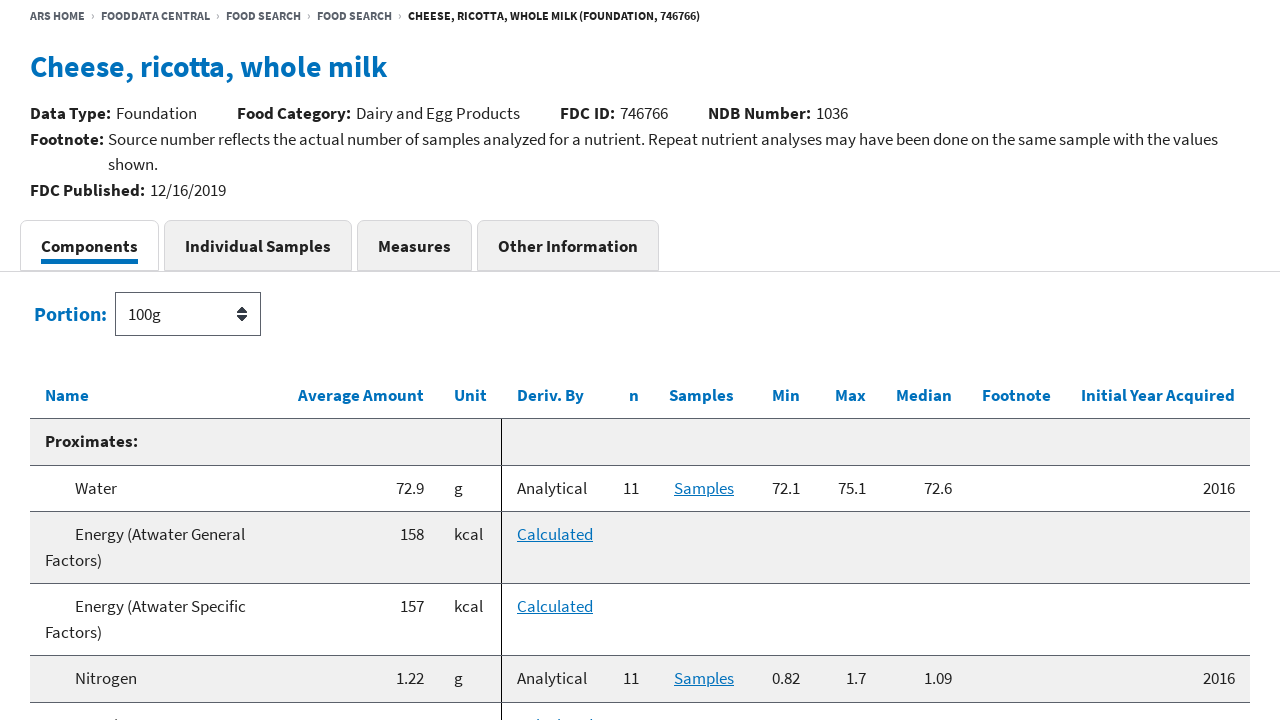